Tests user registration functionality by navigating to the register page and filling out the registration form with username, first name, last name, password, and confirm password fields, then submitting the form.

Starting URL: https://buggy.justtestit.org/

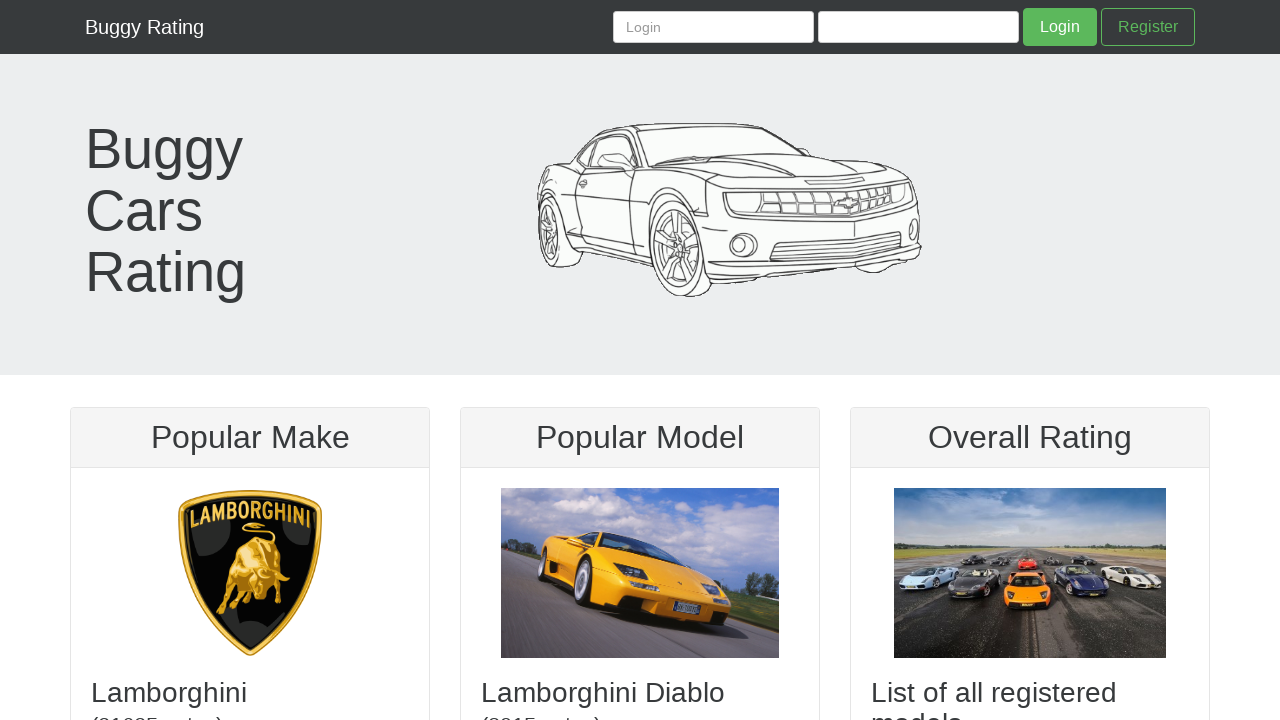

Clicked register link to navigate to registration page at (1148, 27) on a[href='/register']
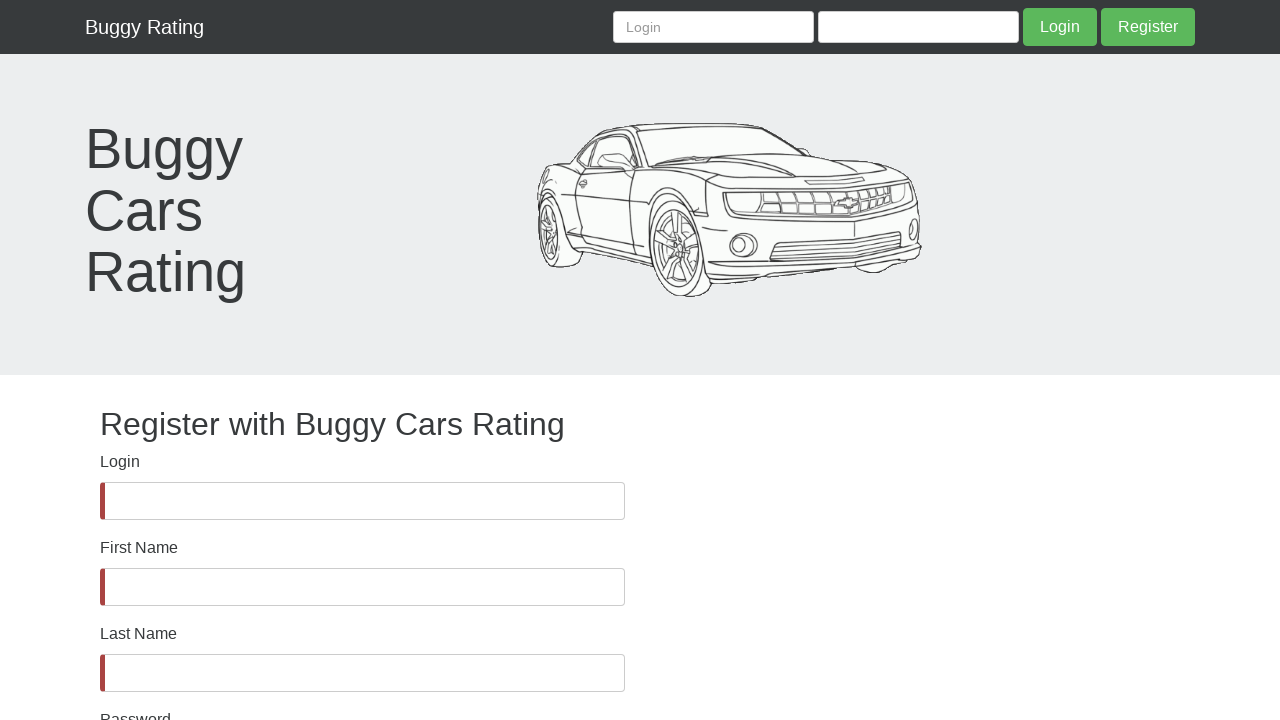

Registration form loaded - login field is visible
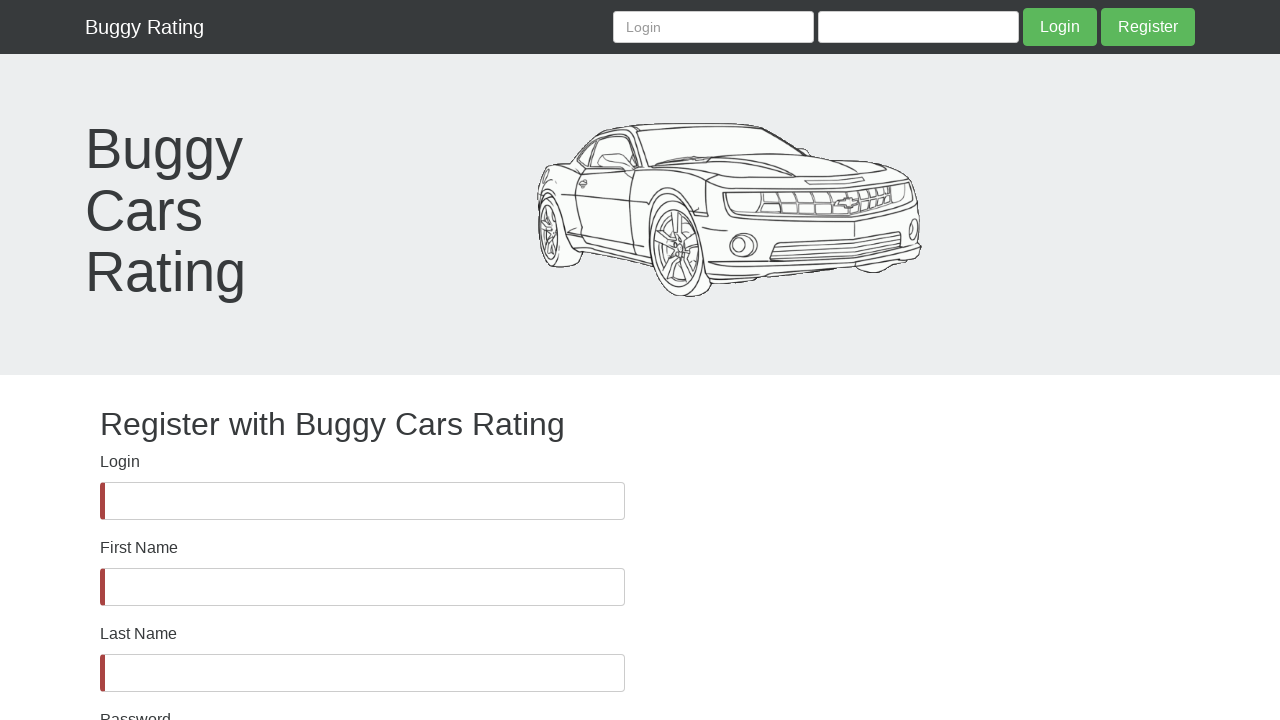

Filled username field with 'TestUser7829' on input[name='login']
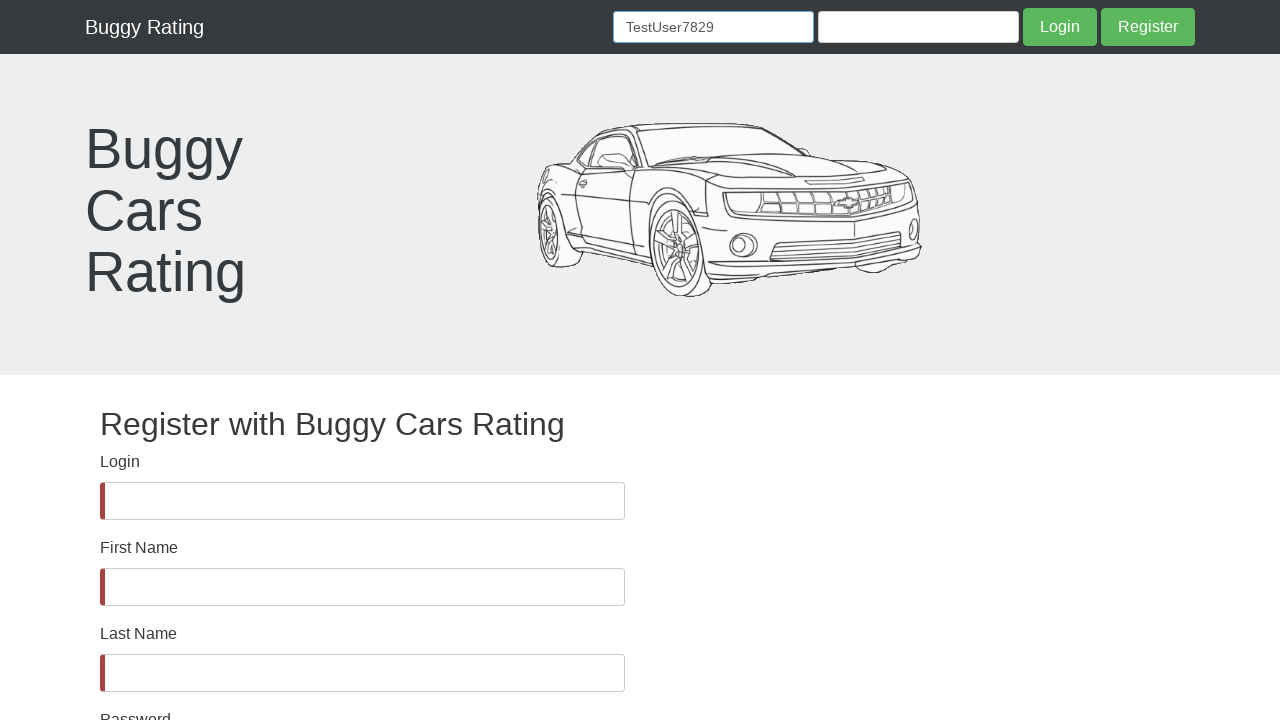

Filled first name field with 'Marcus' on #firstName
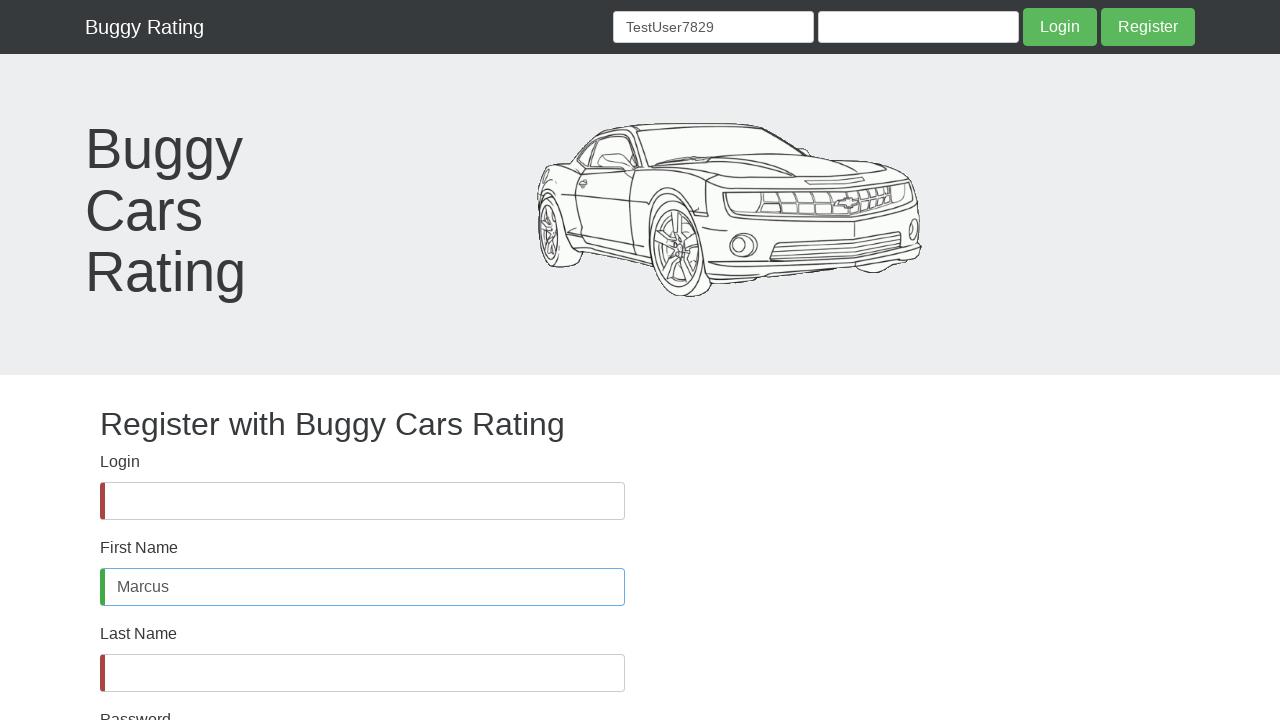

Filled last name field with 'Henderson' on #lastName
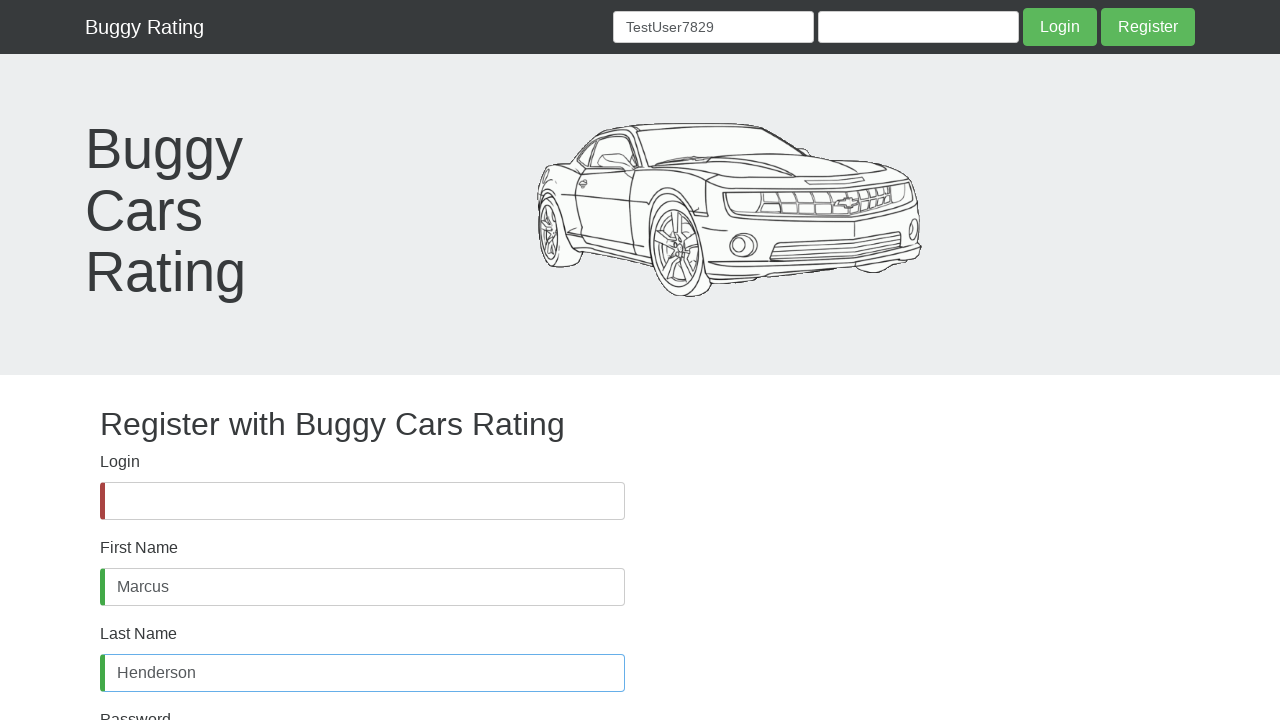

Filled password field with secure password on input[name='password']
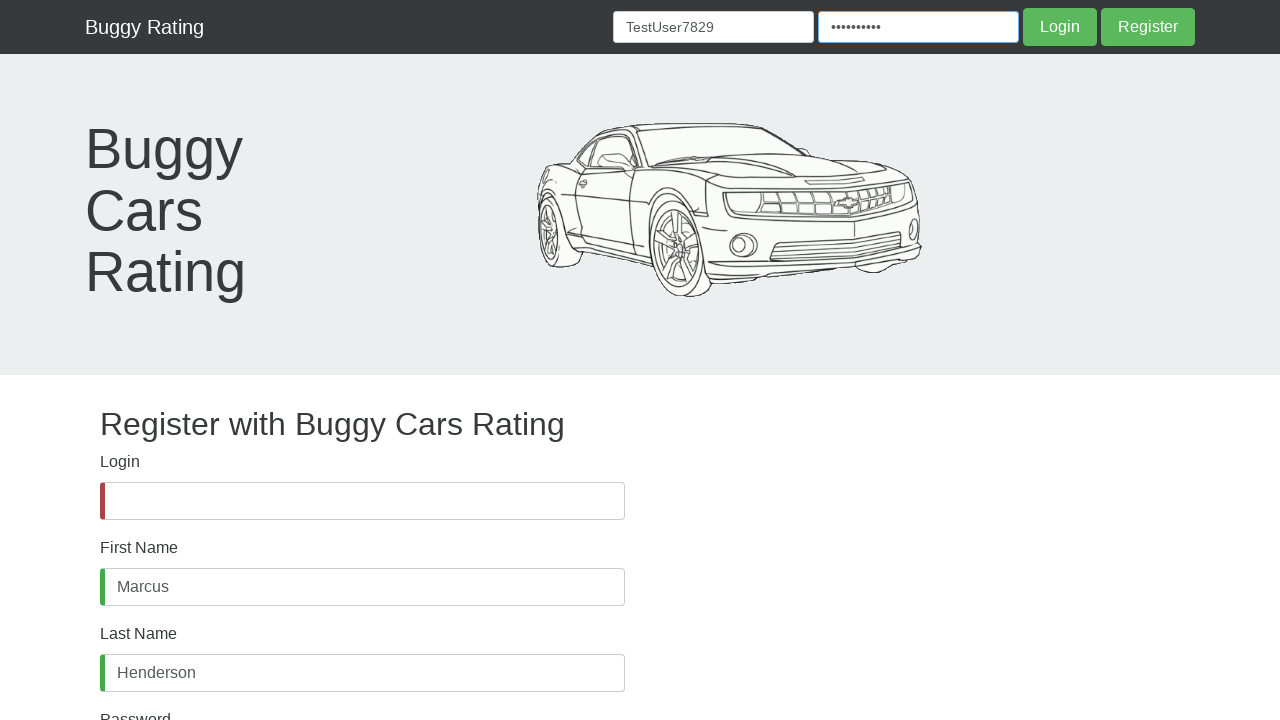

Filled confirm password field with matching password on #confirmPassword
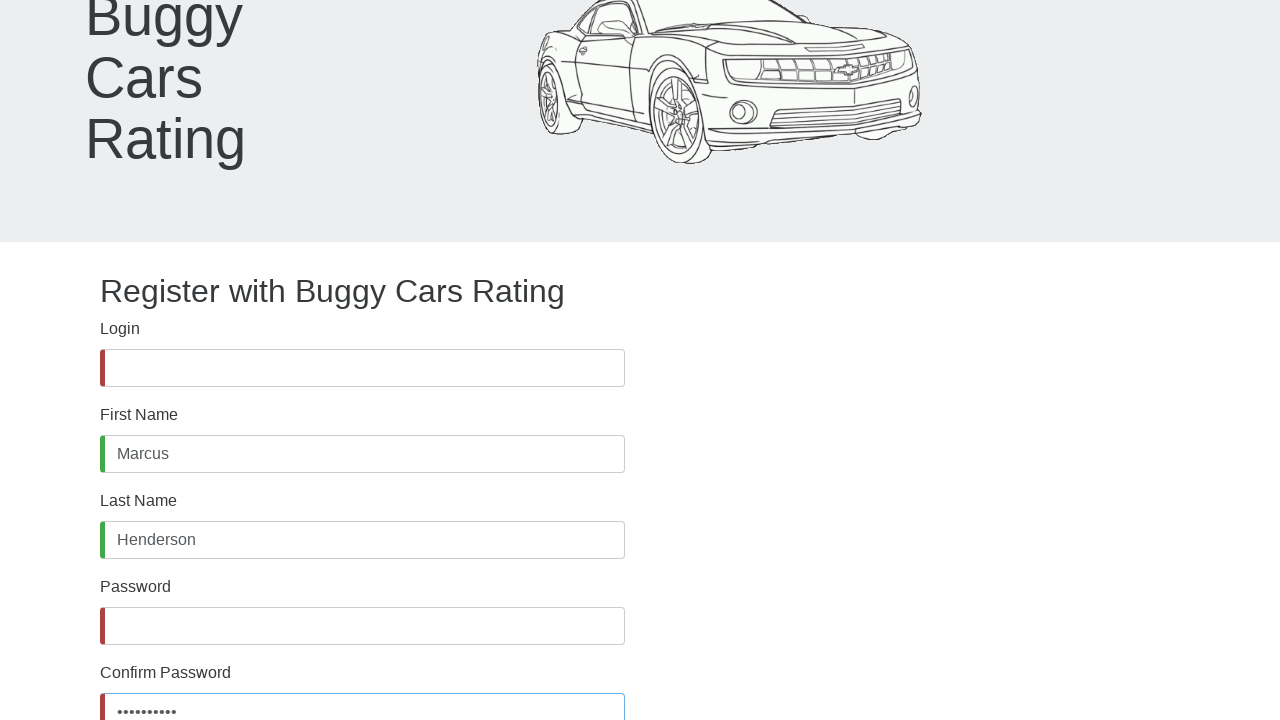

Submit button is visible and ready
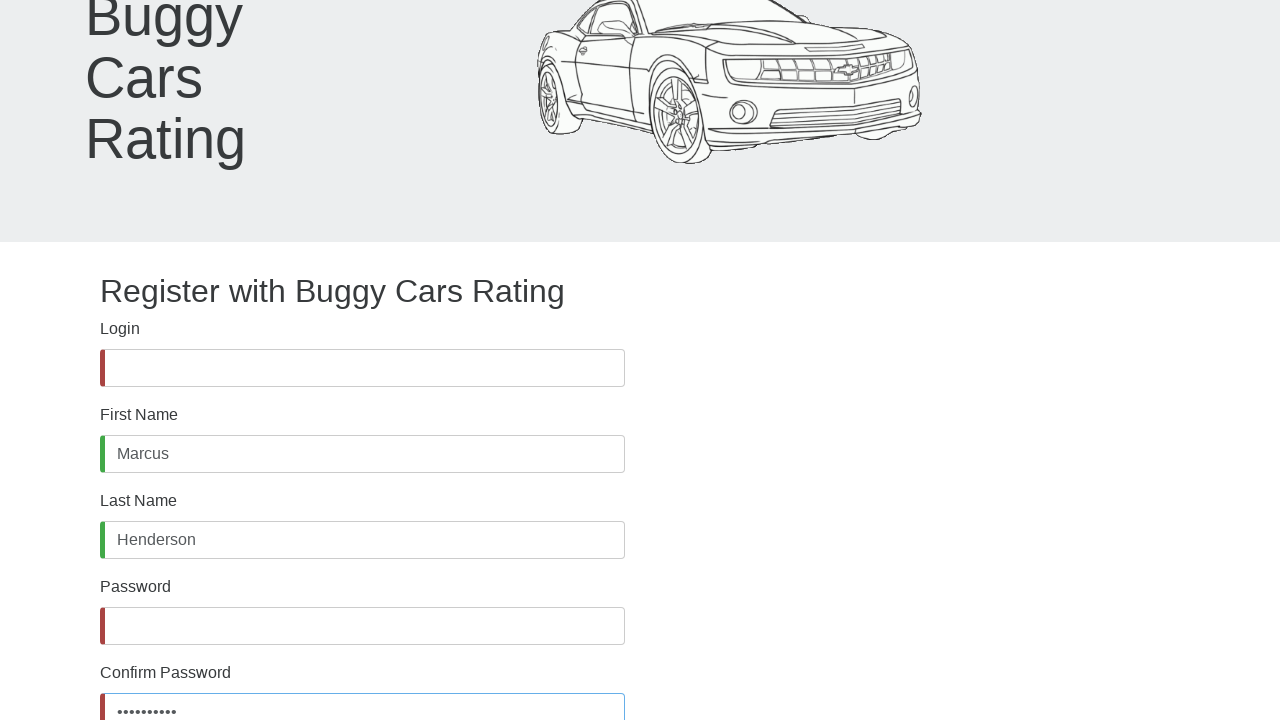

Clicked submit button to register new user at (1060, 27) on button[type='submit']
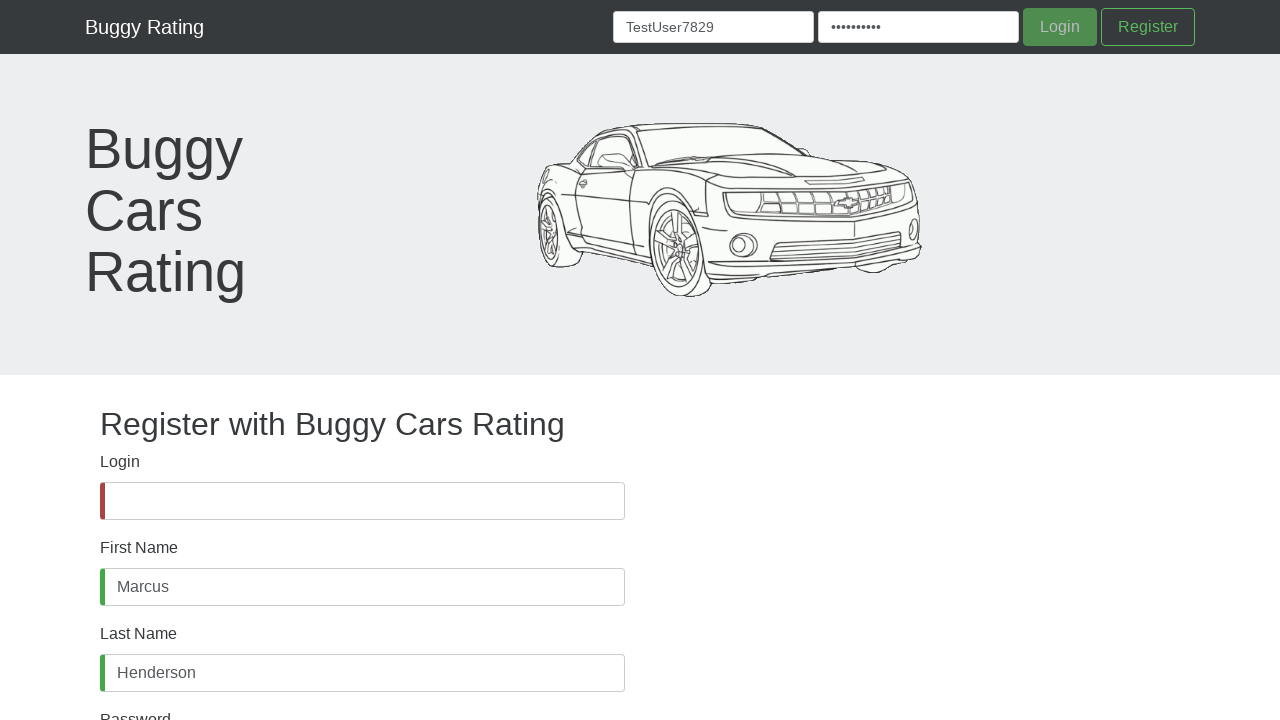

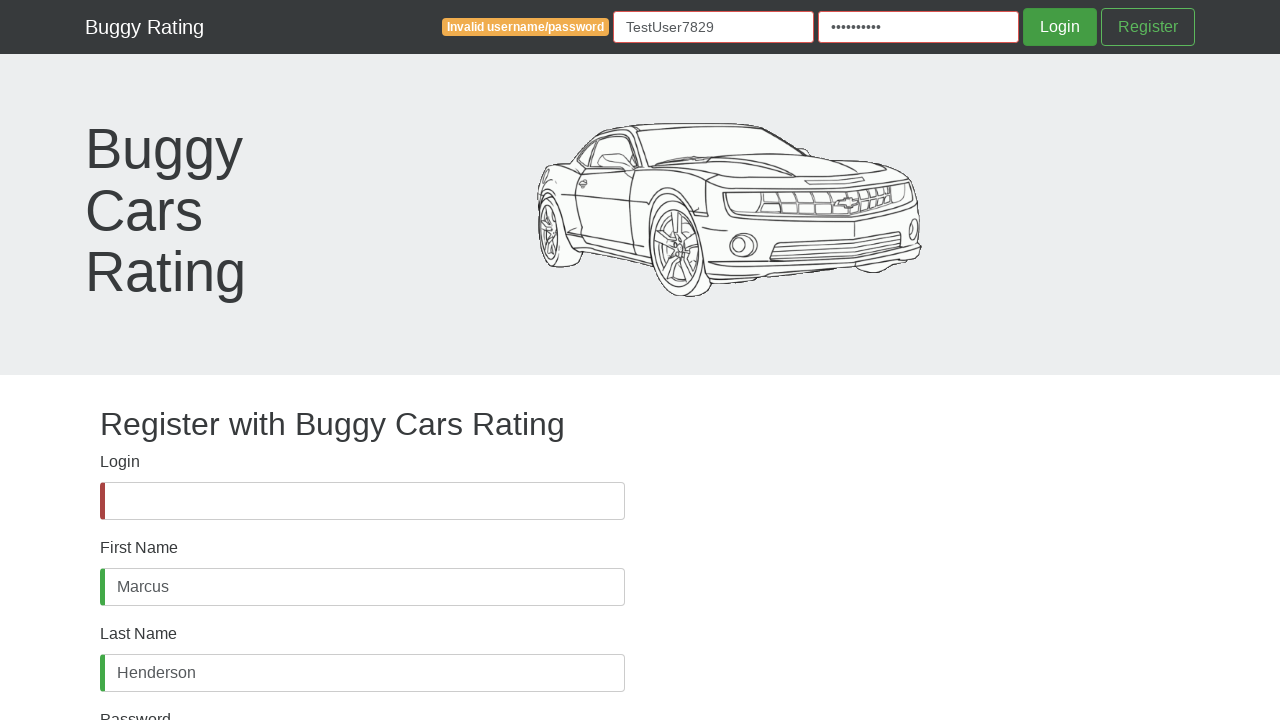